Tests registration form validation when confirmation email doesn't match the original email

Starting URL: https://alada.vn/tai-khoan/dang-ky.html

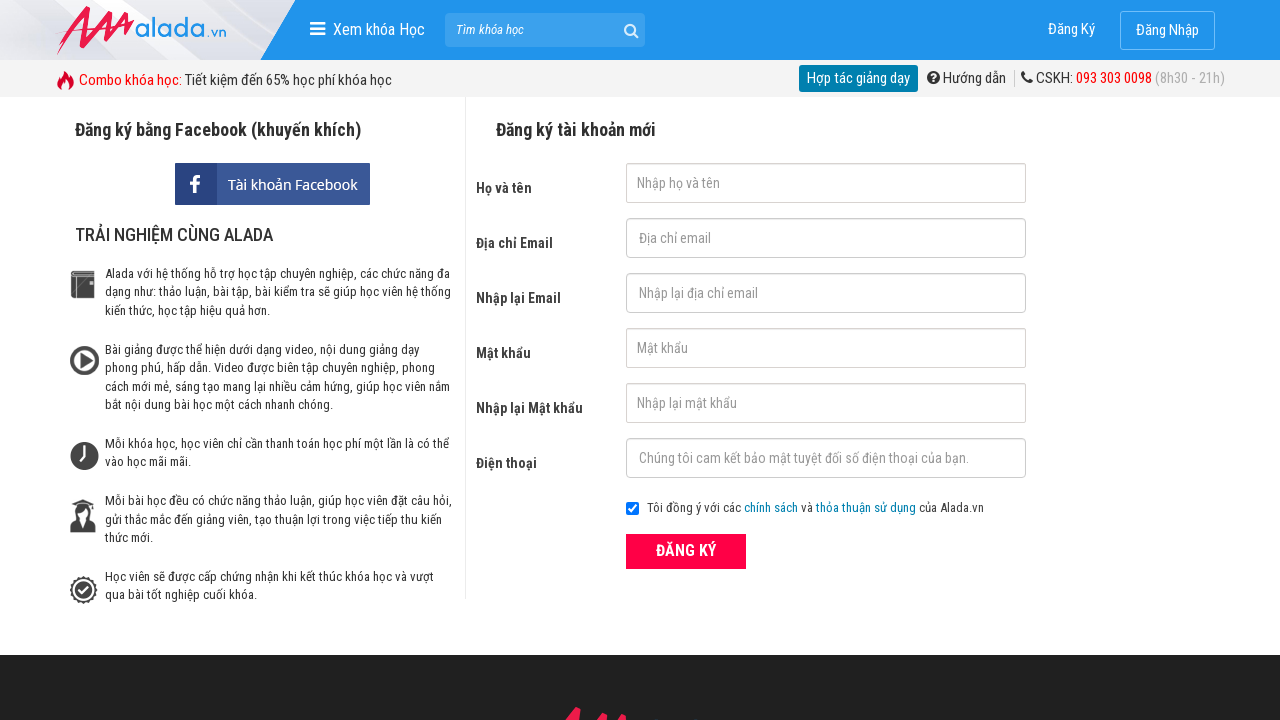

Filled firstname field with 'HuyLeDang' on #txtFirstname
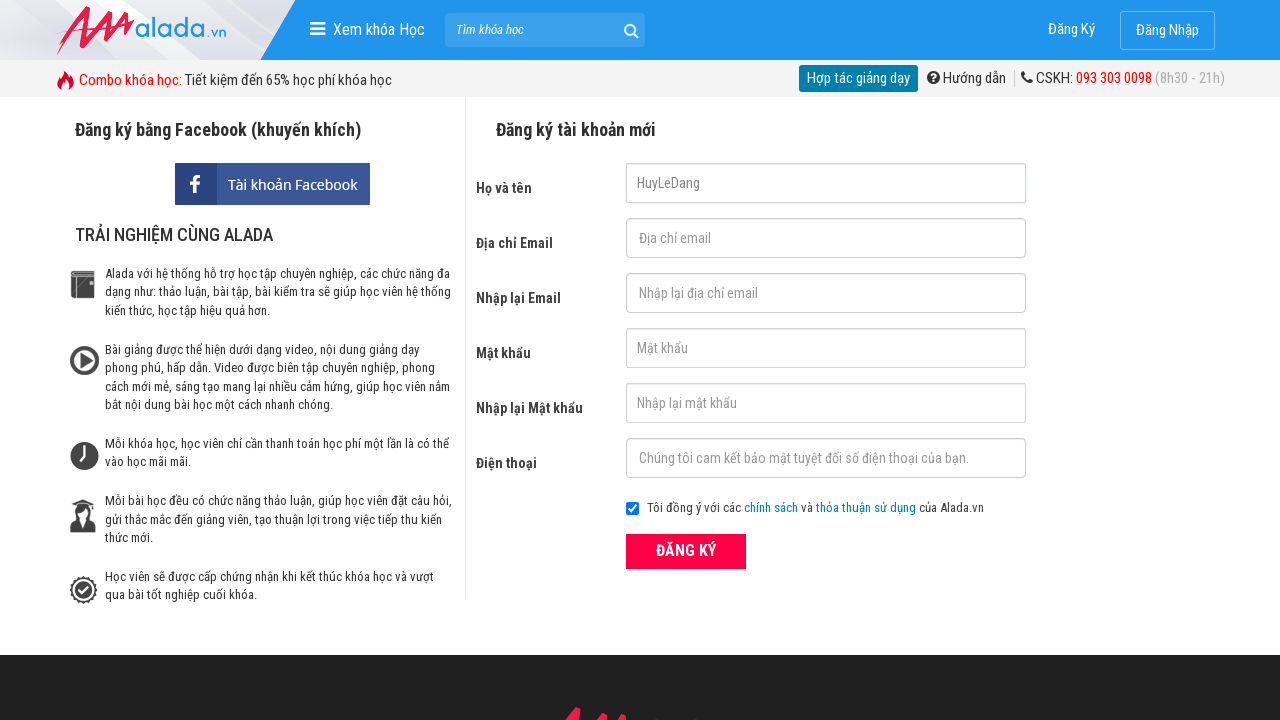

Filled email field with 'ledanghuy@gmail.com' on #txtEmail
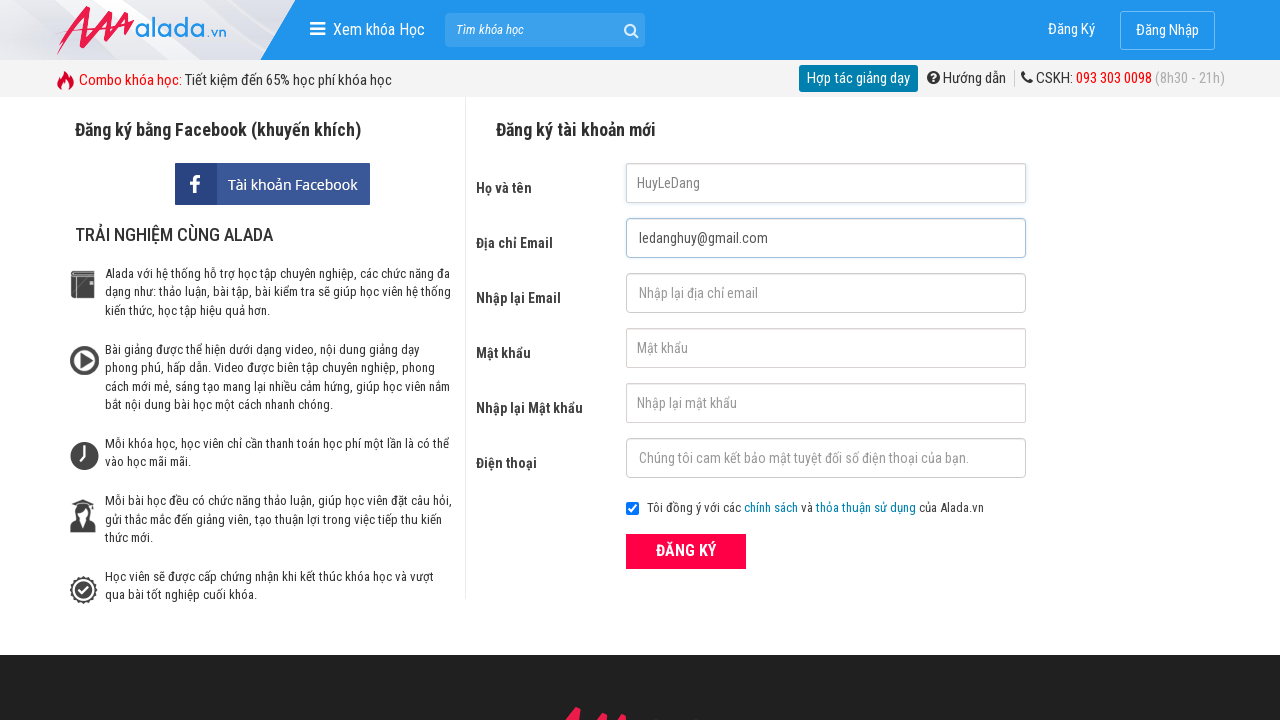

Filled confirmation email field with mismatched email 'abc@da@' on #txtCEmail
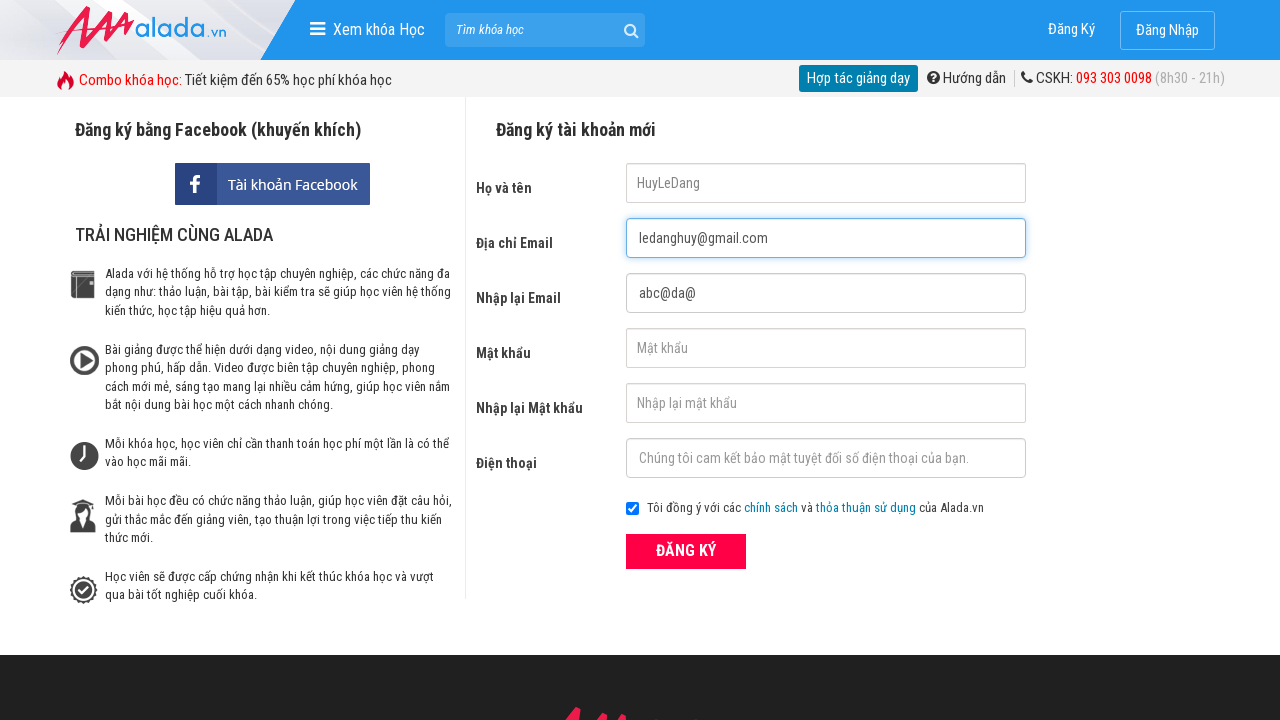

Filled password field with '123456789' on #txtPassword
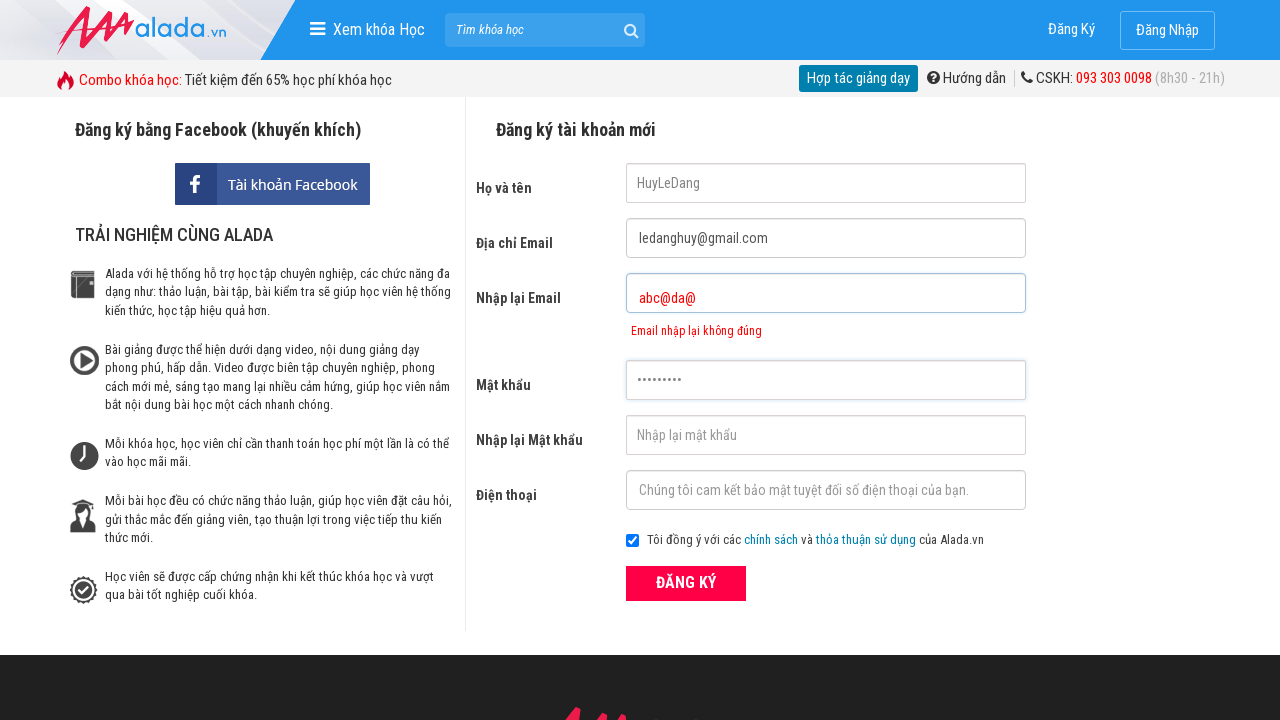

Filled confirmation password field with '123456789' on #txtCPassword
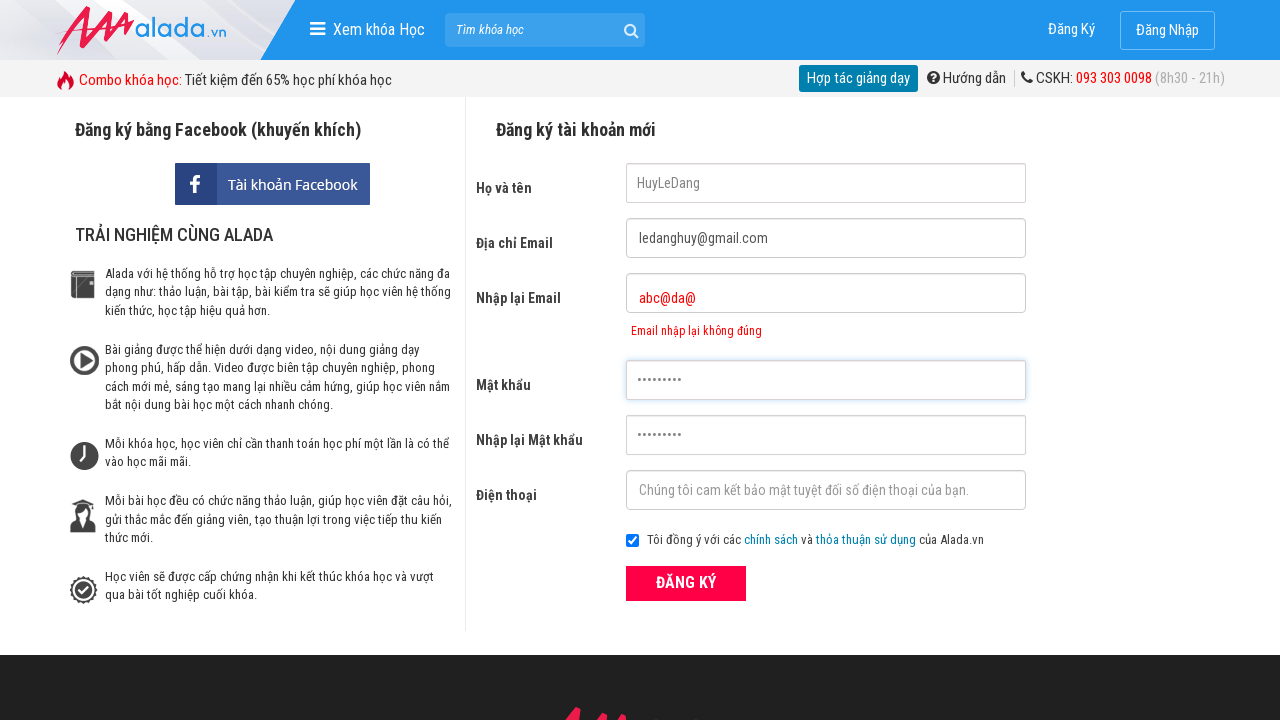

Filled phone field with '0936300491' on #txtPhone
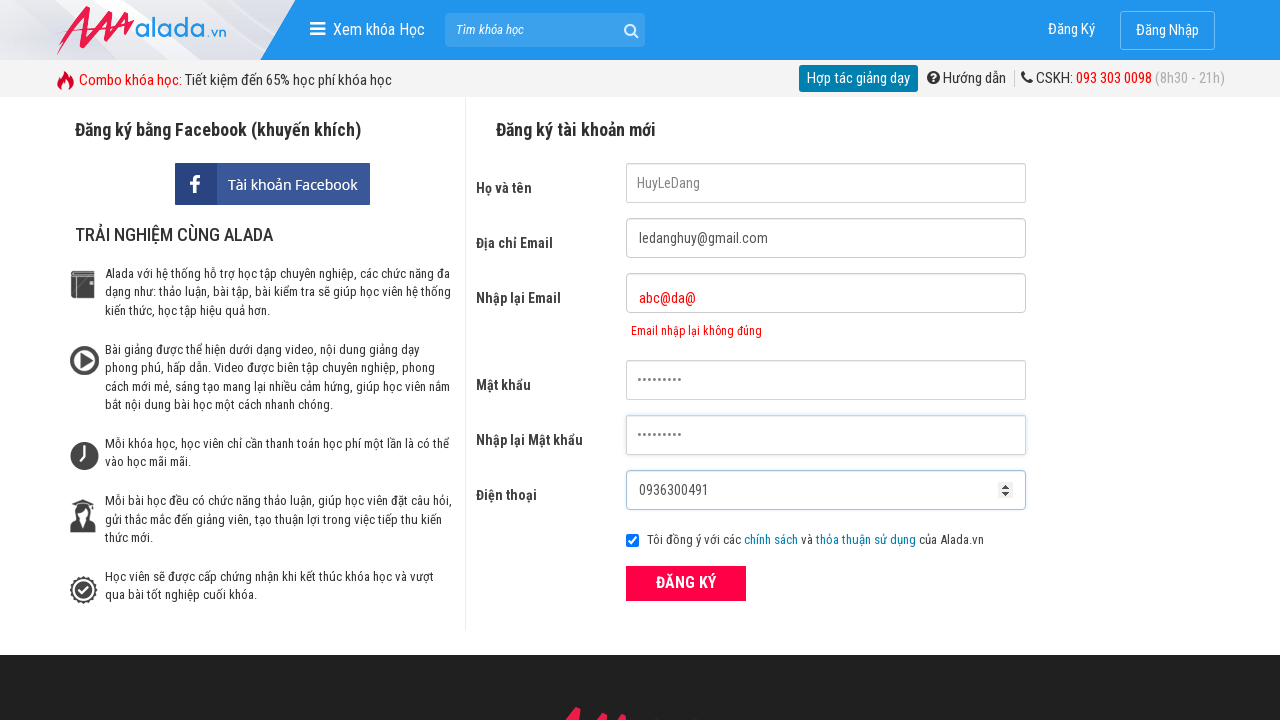

Clicked ĐĂNG KÝ (Register) button at (686, 583) on xpath=//form[@id='frmLogin']//button[text()='ĐĂNG KÝ']
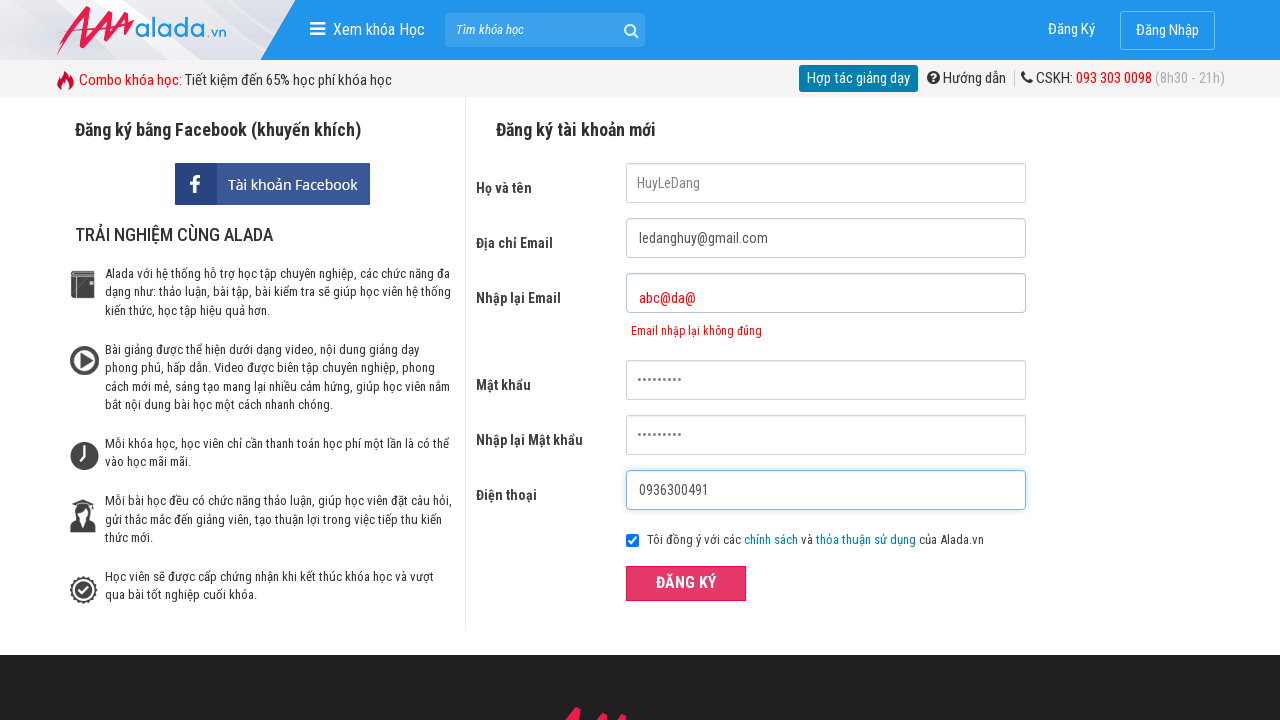

Waited for and verified email mismatch error message appeared
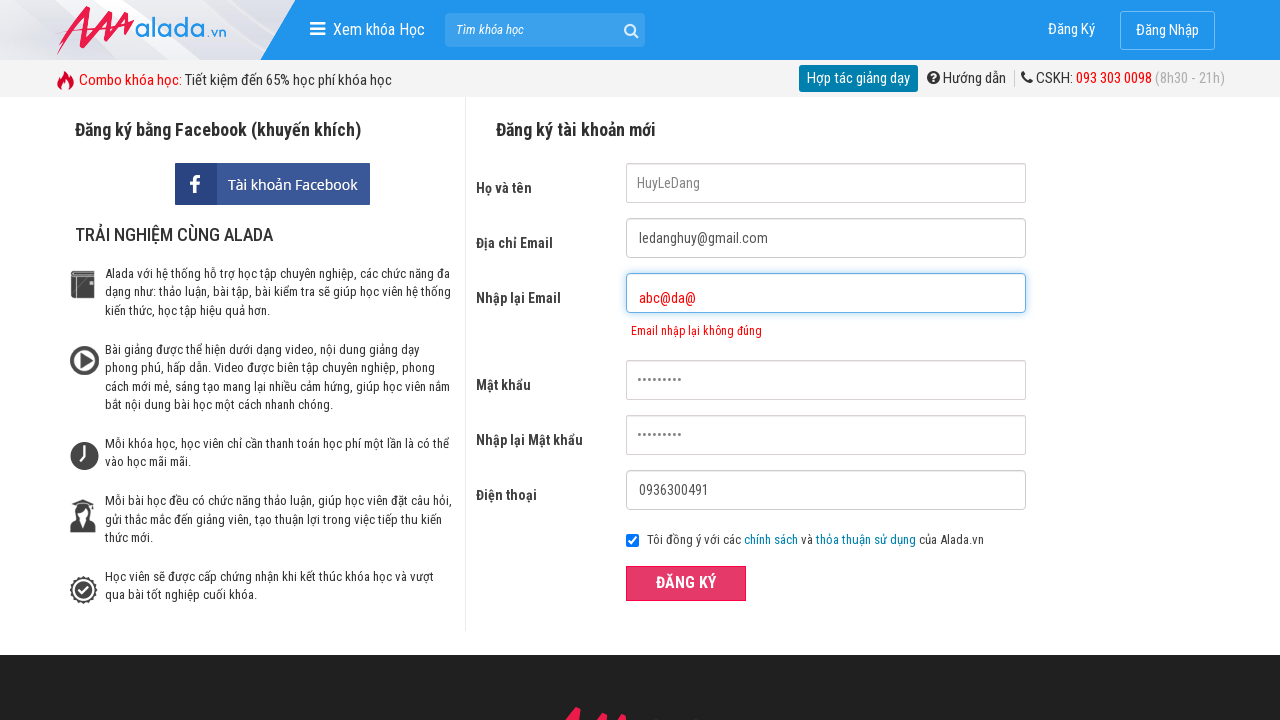

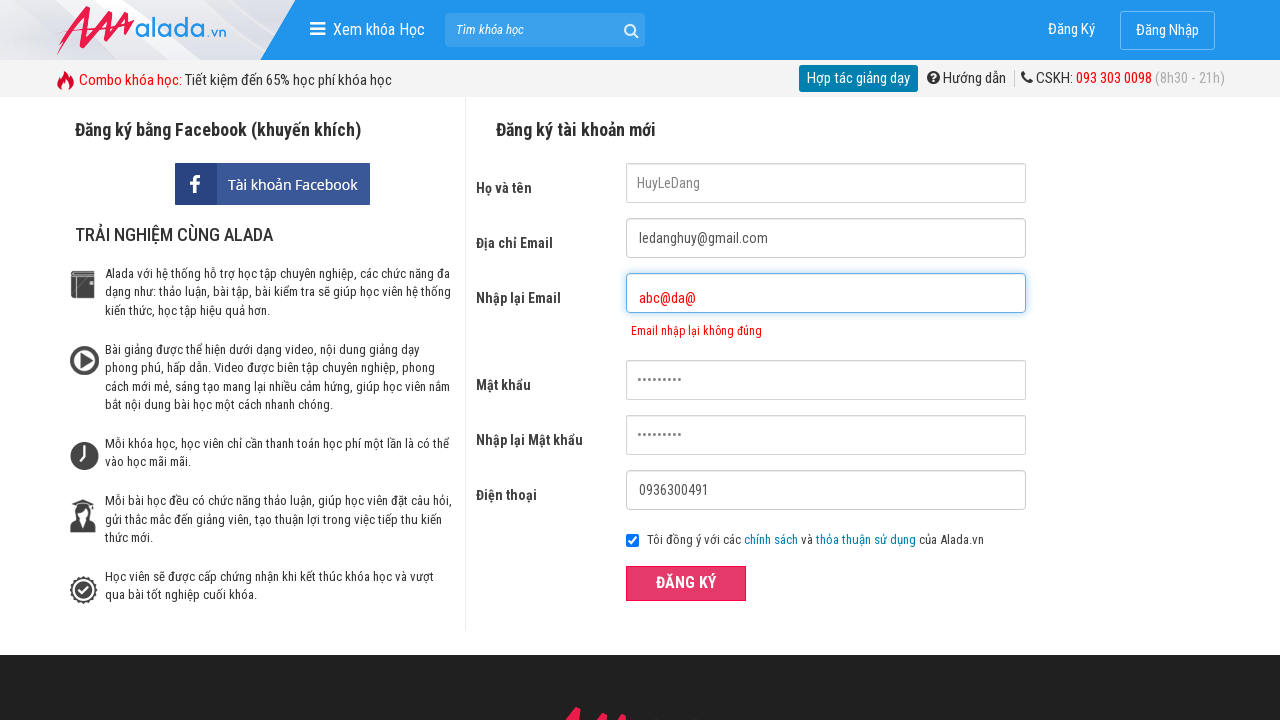